Clicks on an element with avatar class on the DemoQA homepage

Starting URL: https://demoqa.com/

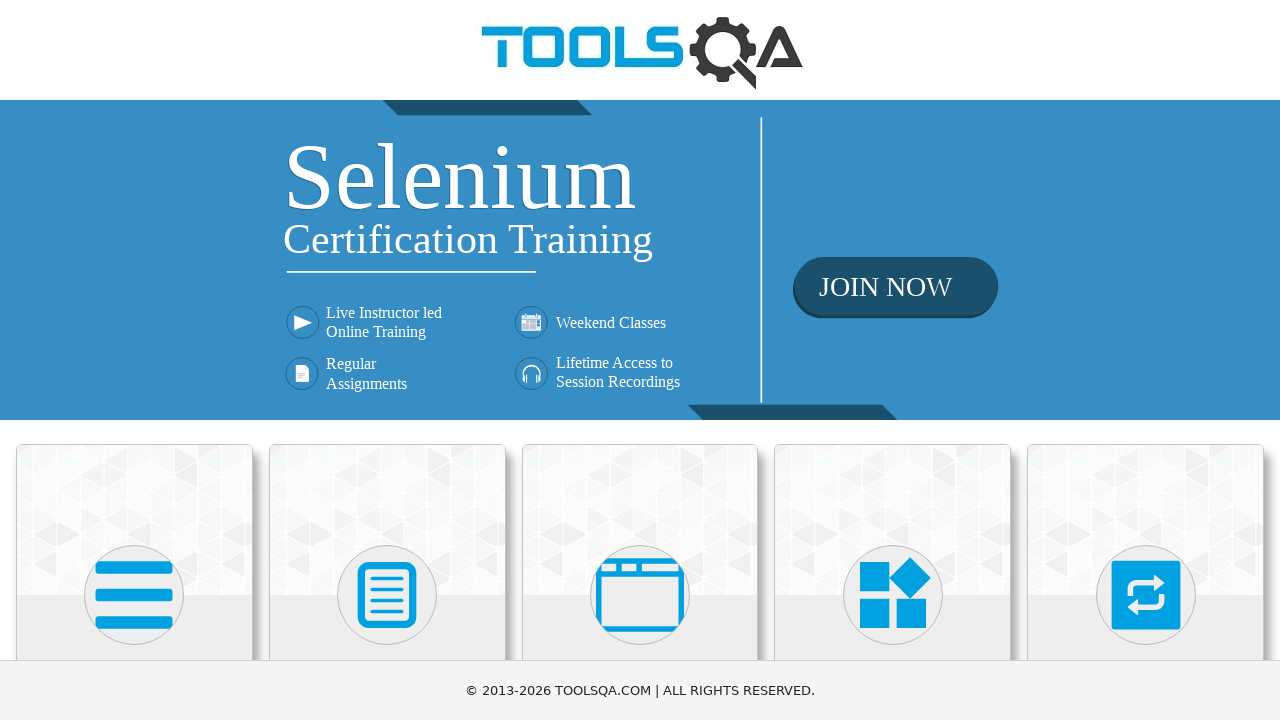

Navigated to DemoQA homepage
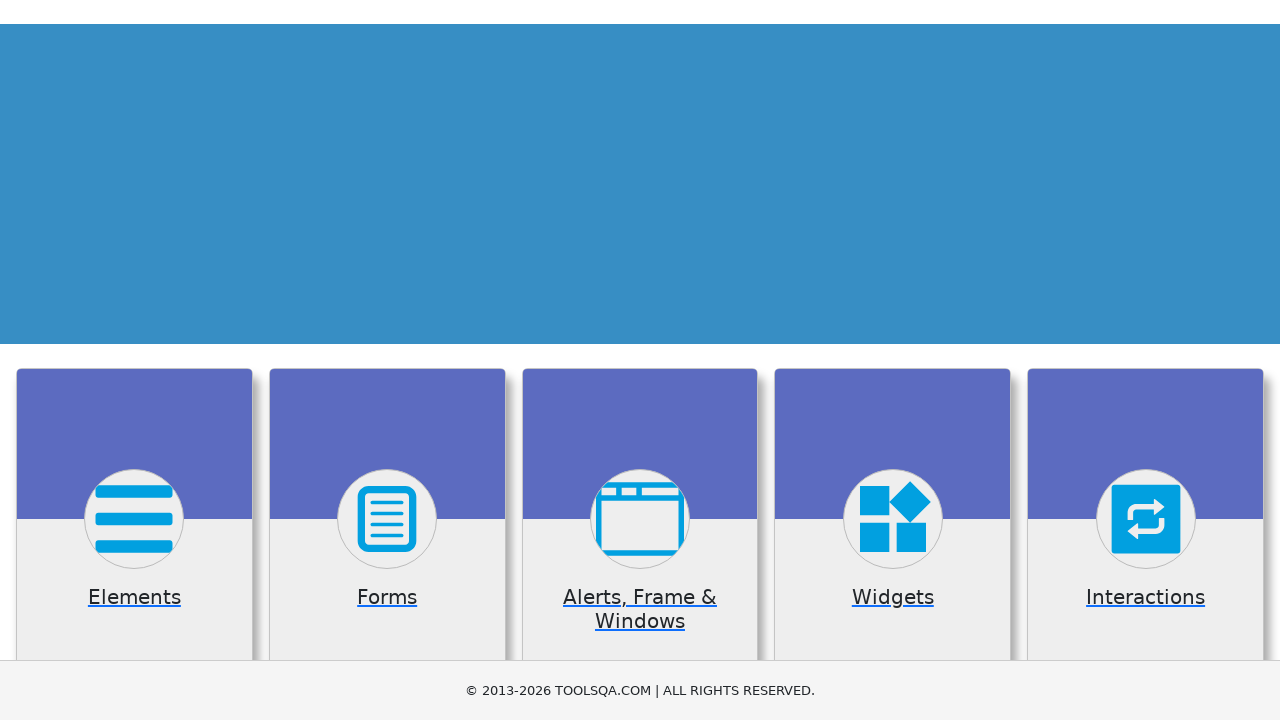

Clicked on avatar element at (134, 595) on div[class='avatar mx-auto white']
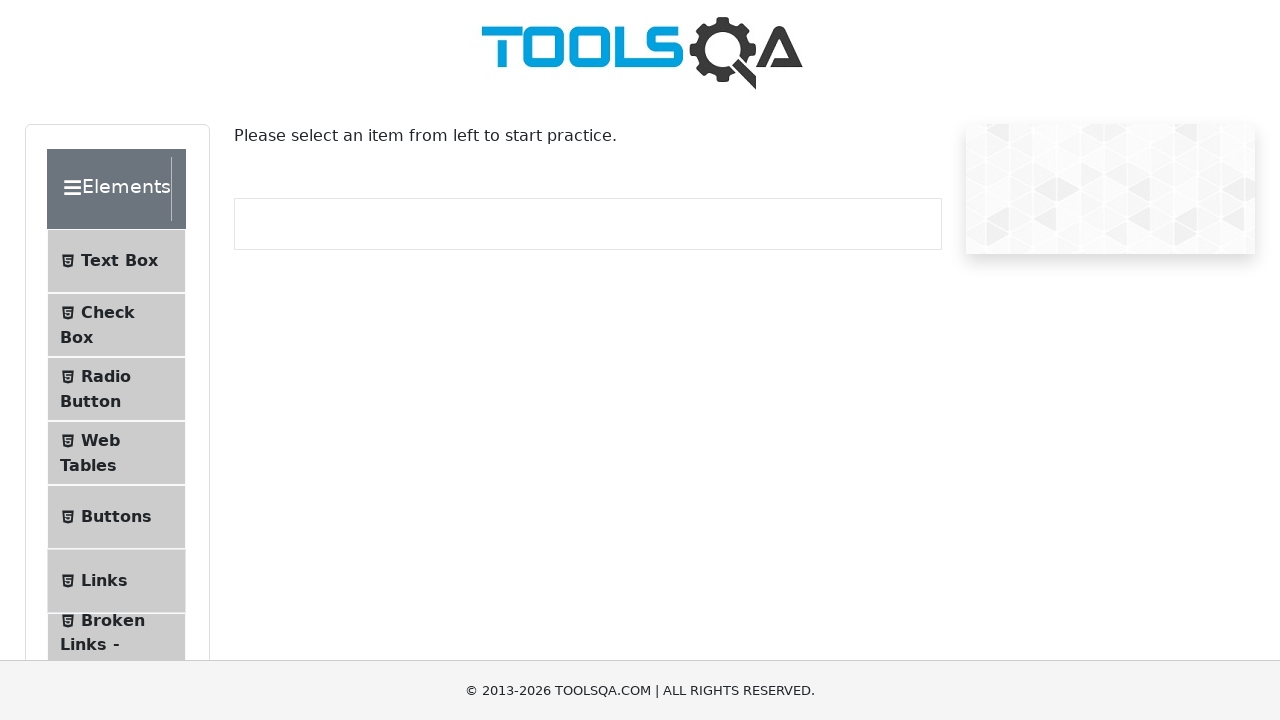

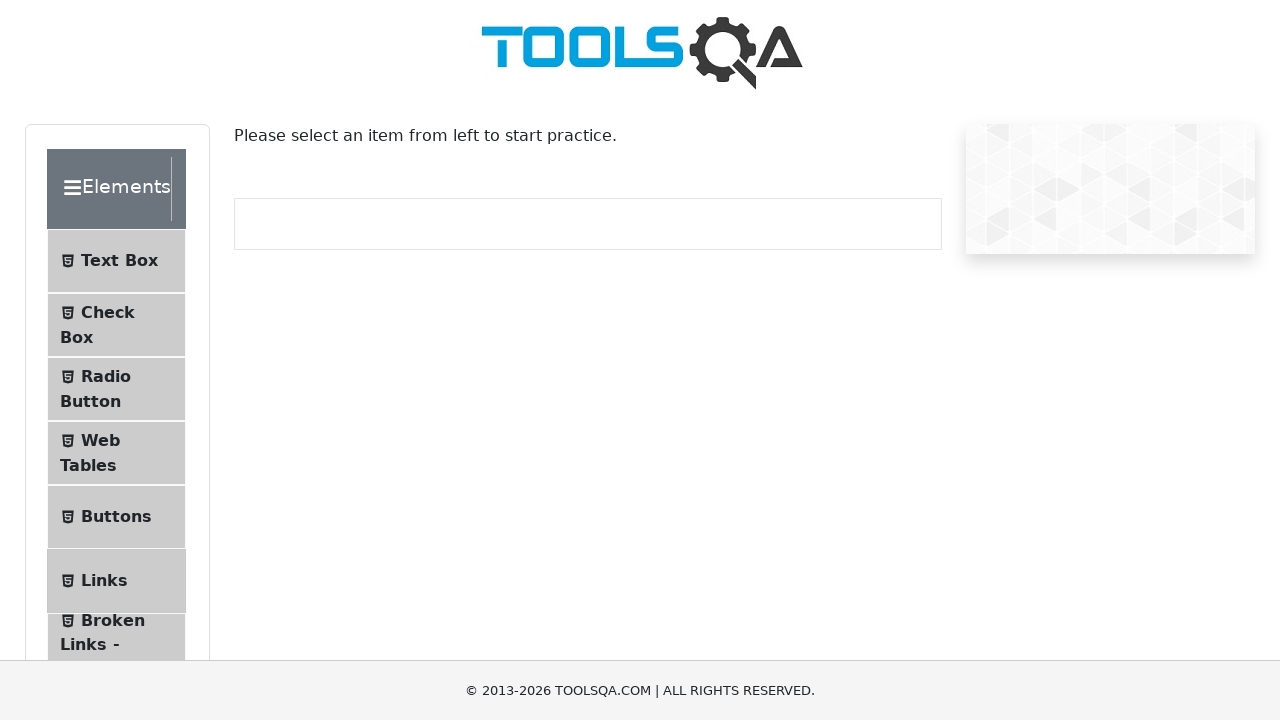